Navigates to Rediff Money stock gainers page and verifies that the data table with stock information is loaded and contains expected elements including a specific stock entry.

Starting URL: http://money.rediff.com/gainers/bsc/dailygroupa?

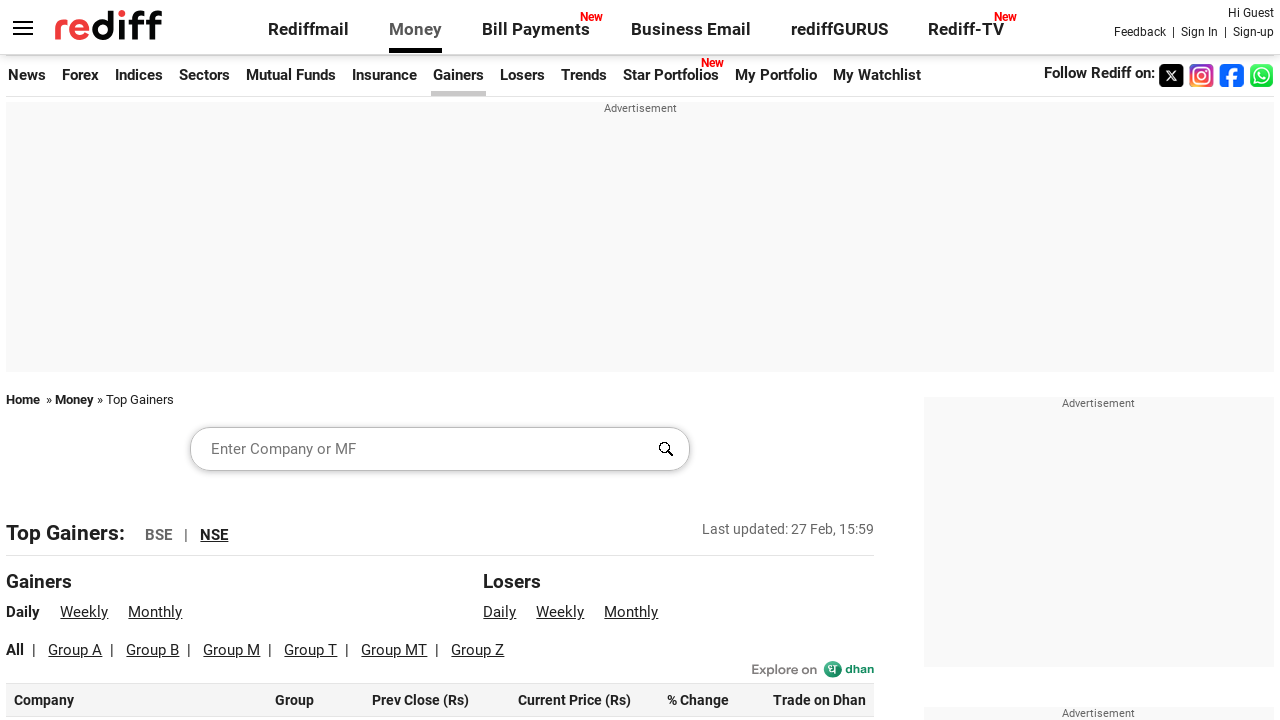

Waited for data table with class 'dataTable' to be present
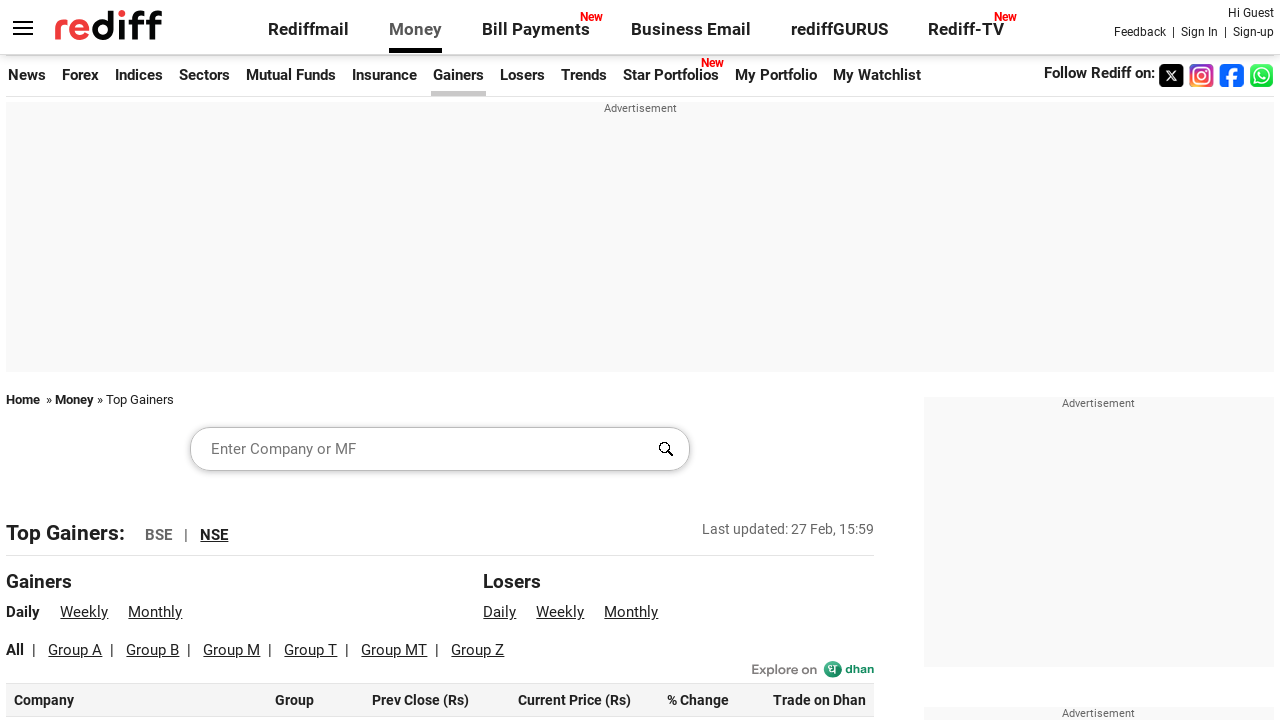

Verified that table rows are loaded by waiting for first row
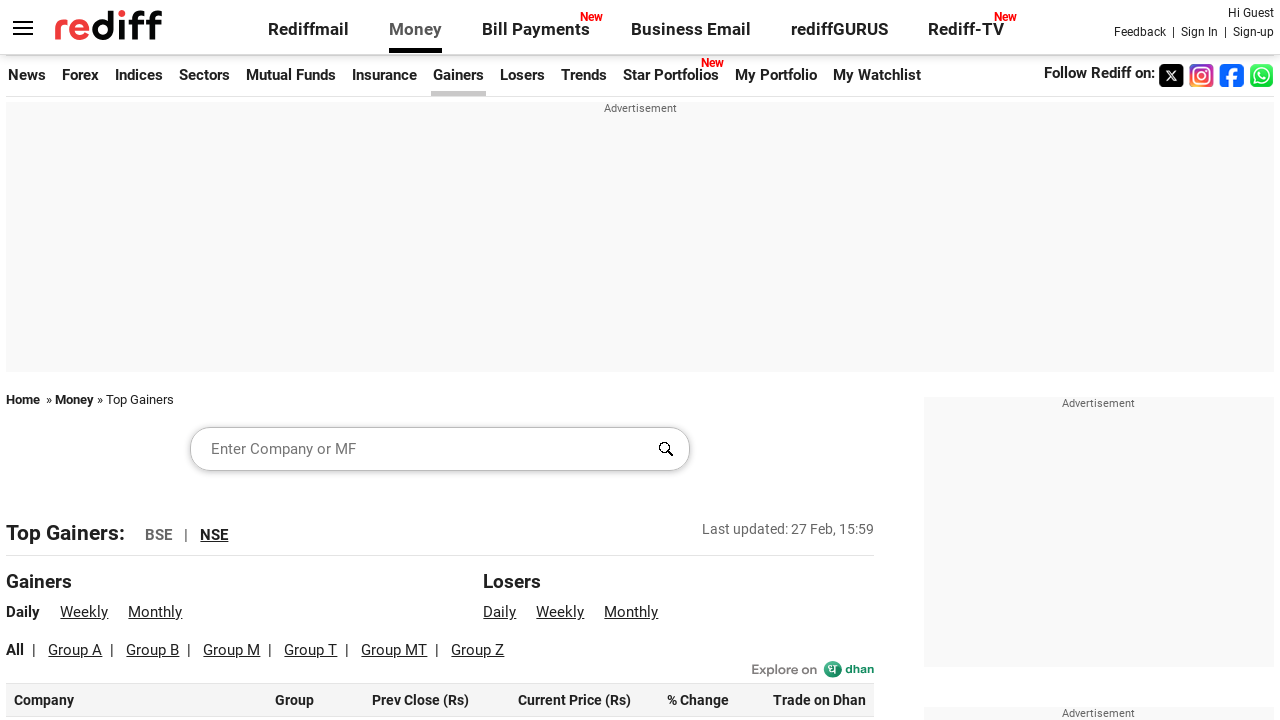

Verified that first column cells with stock links are present
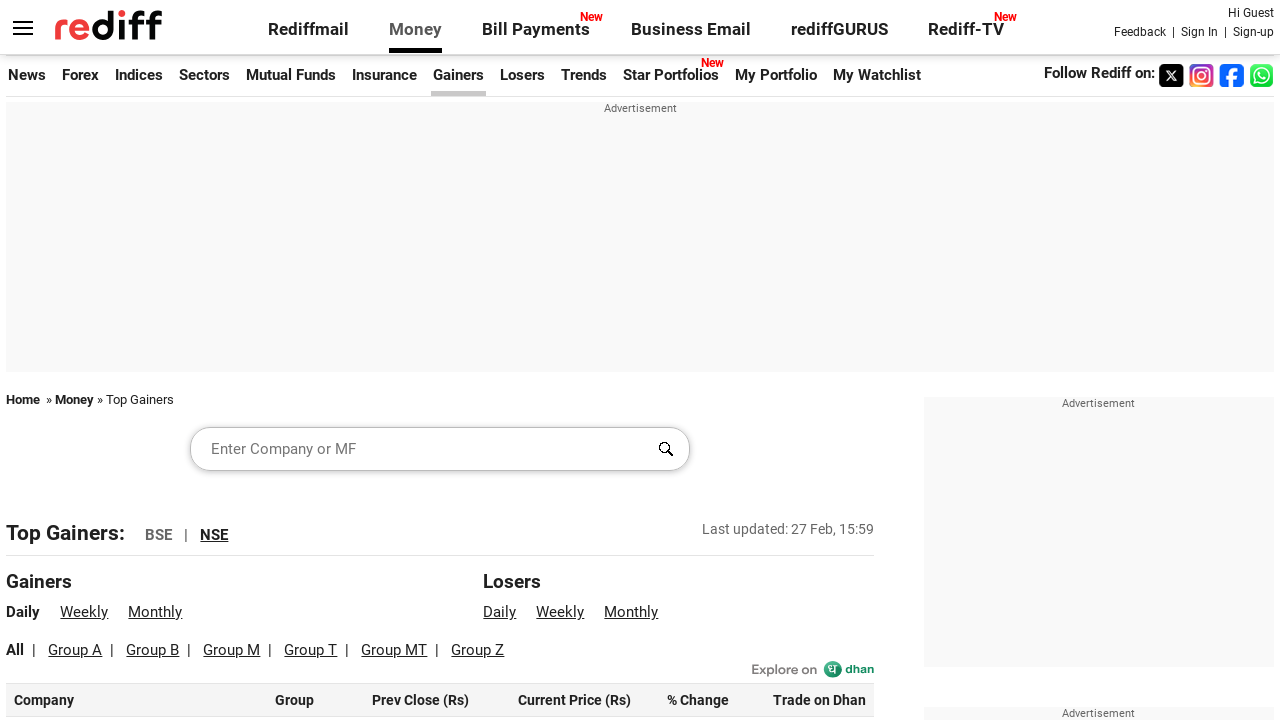

Clicked on the first stock link in the data table to verify interactivity at (79, 360) on xpath=//*[@class='dataTable']//tr//td[1]/a >> nth=0
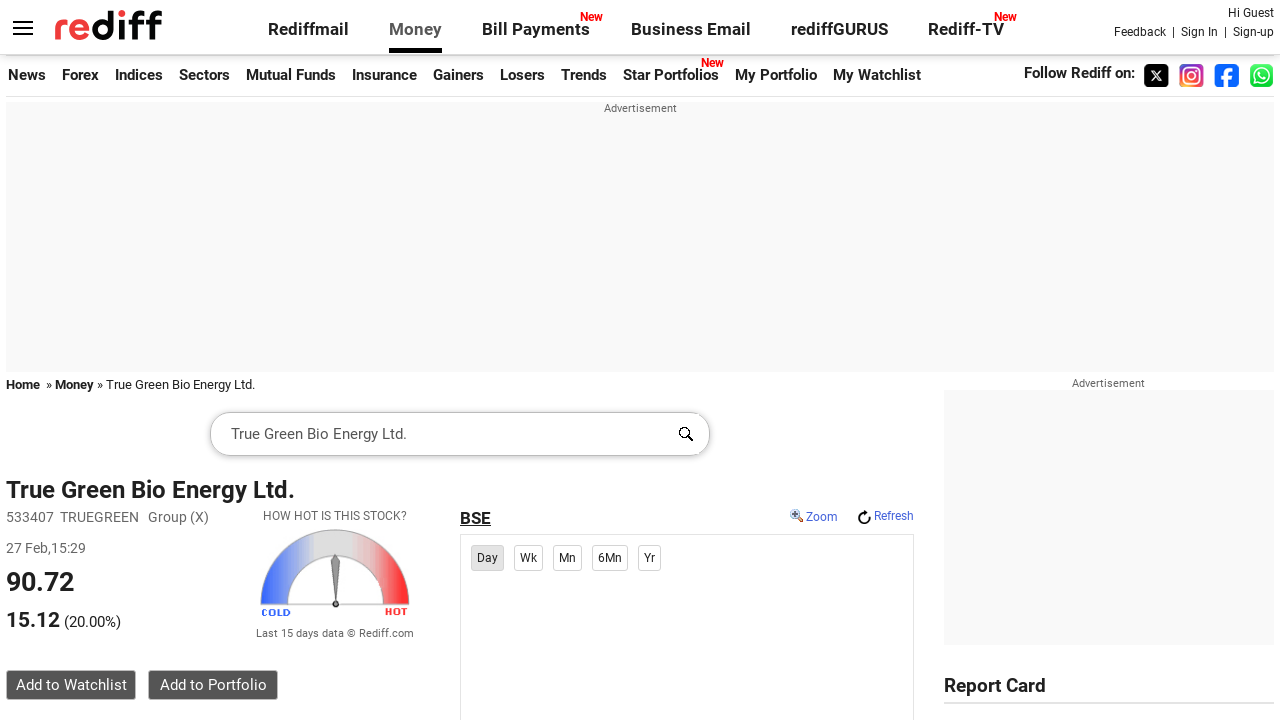

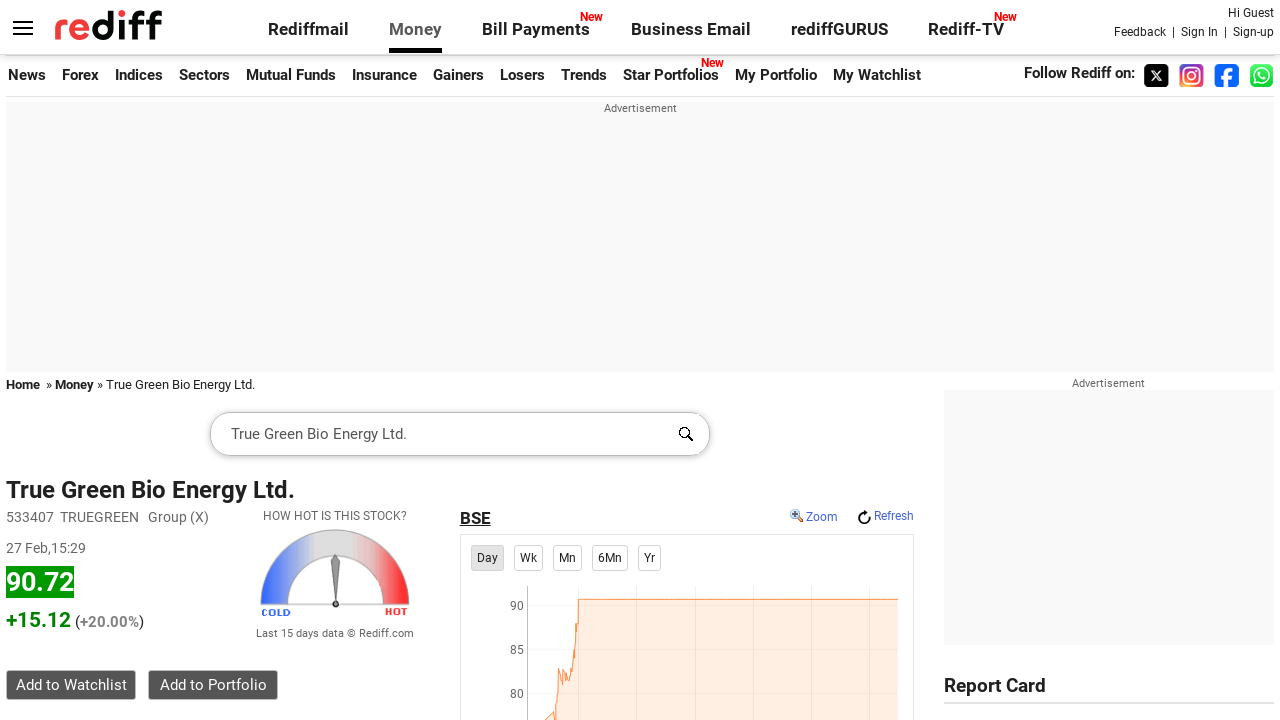